Tests JavaScript prompt alert handling by triggering a prompt alert, entering text, and accepting it

Starting URL: https://the-internet.herokuapp.com/javascript_alerts

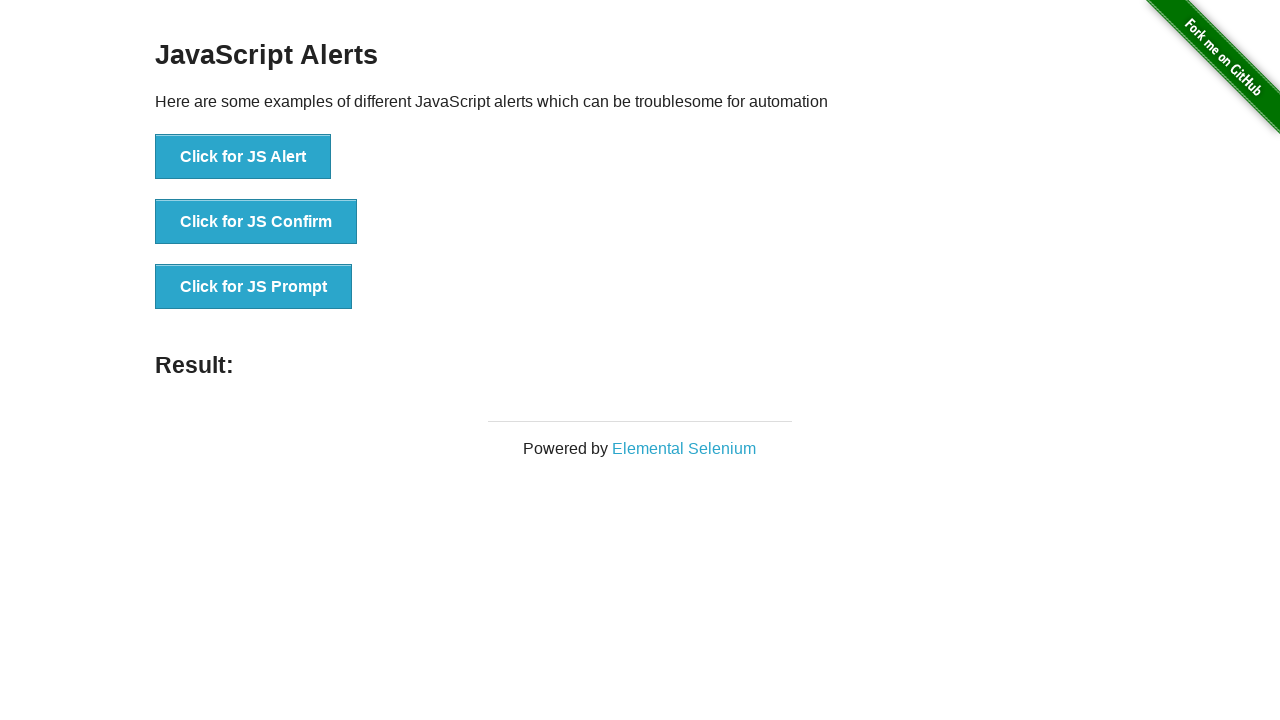

Clicked button to trigger prompt alert at (254, 287) on xpath=//*[@id="content"]/div/ul/li[3]/button
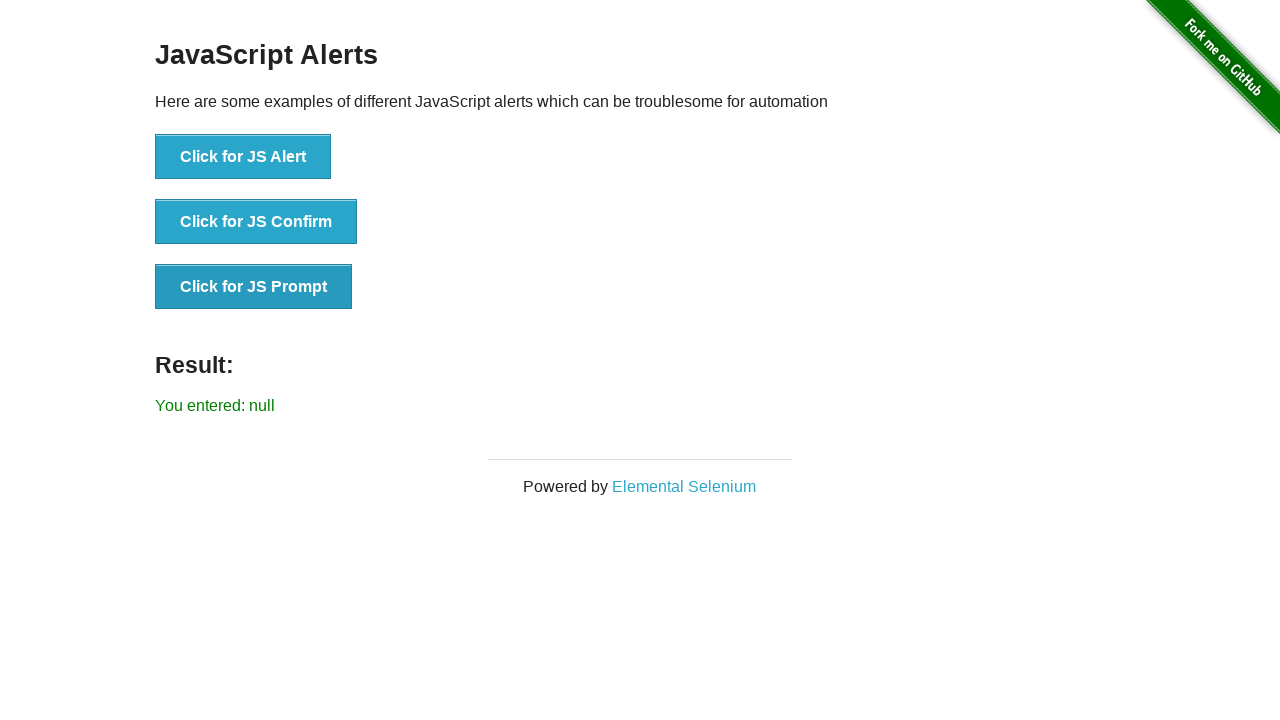

Set up dialog handler to accept prompt with 'Welcome' text
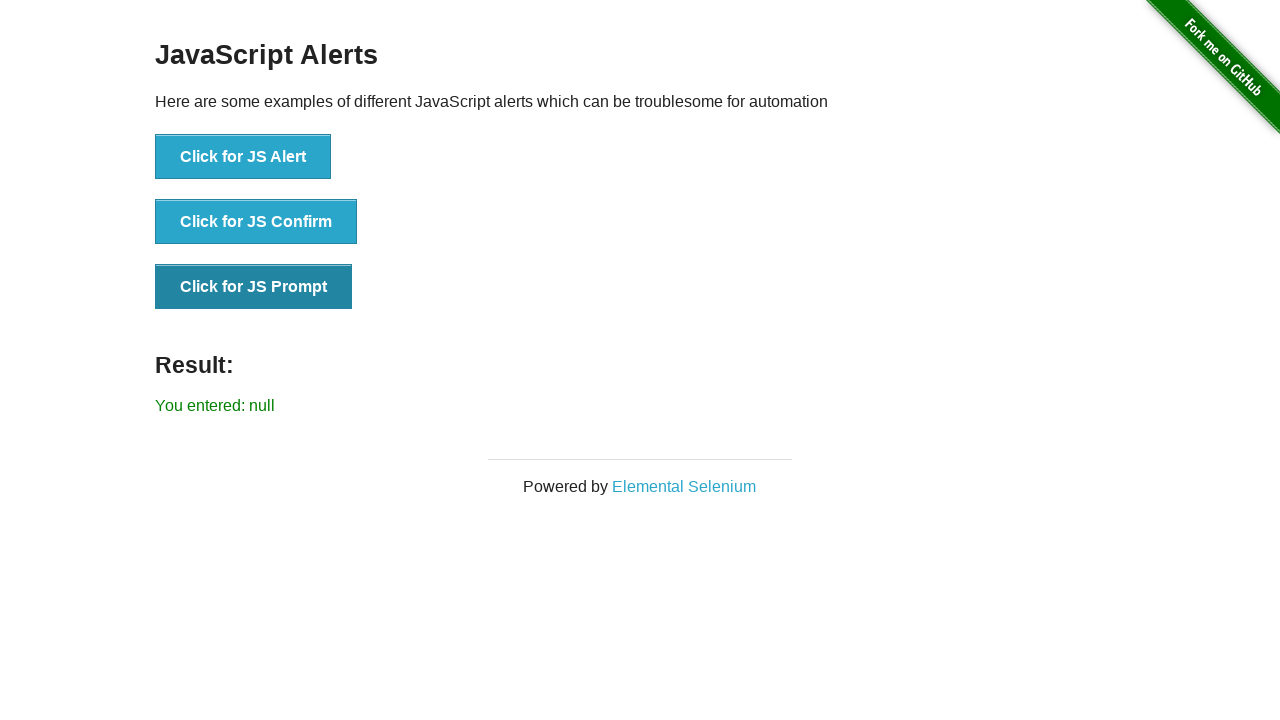

Triggered prompt alert by clicking button via JavaScript
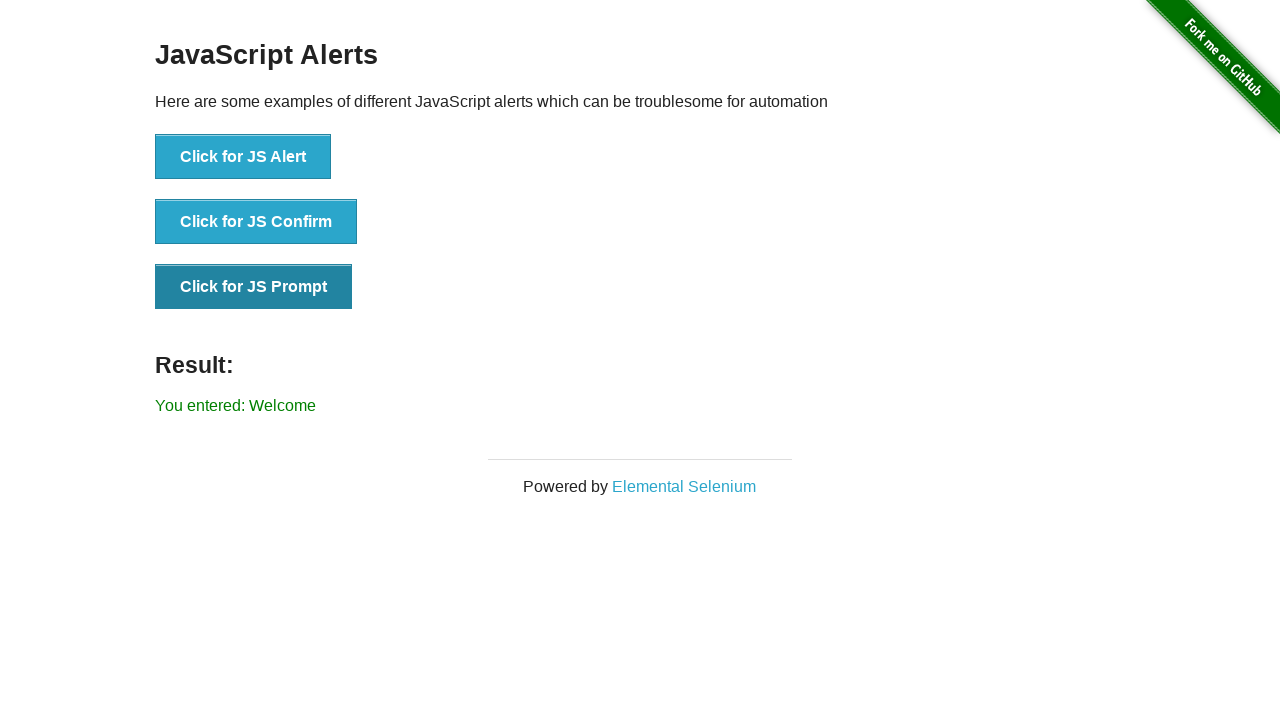

Verified result text appeared after accepting prompt alert
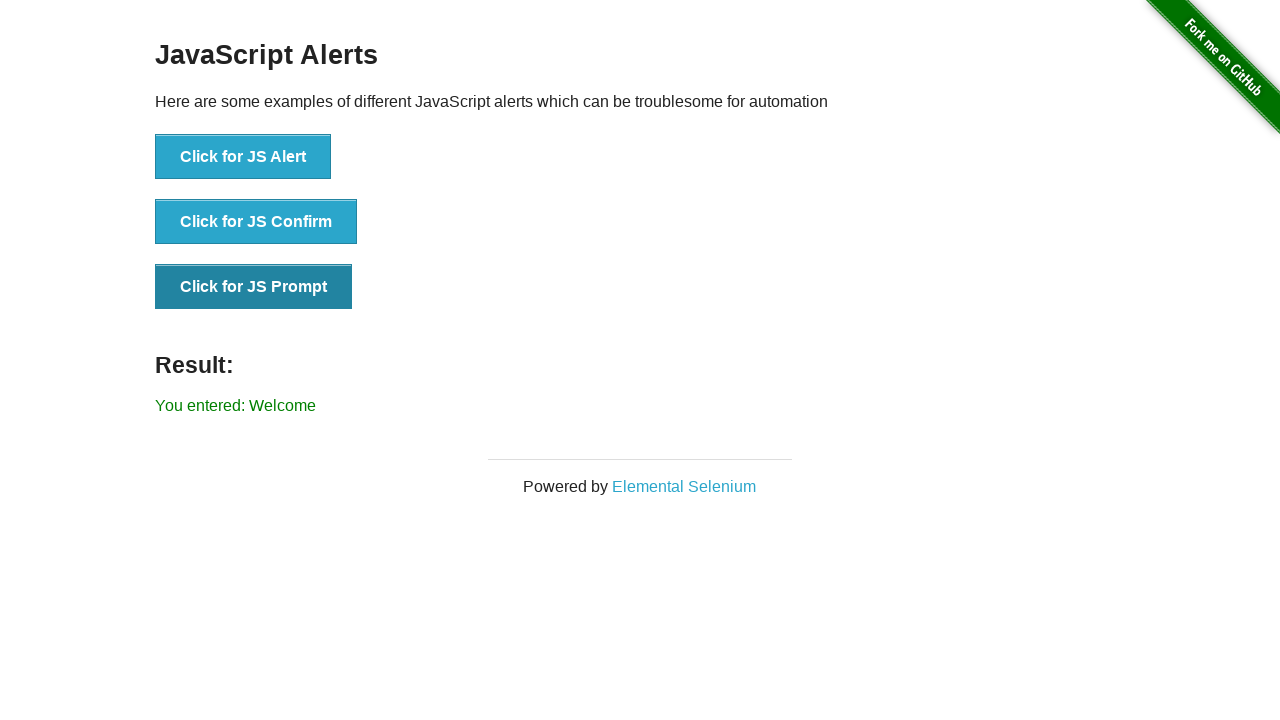

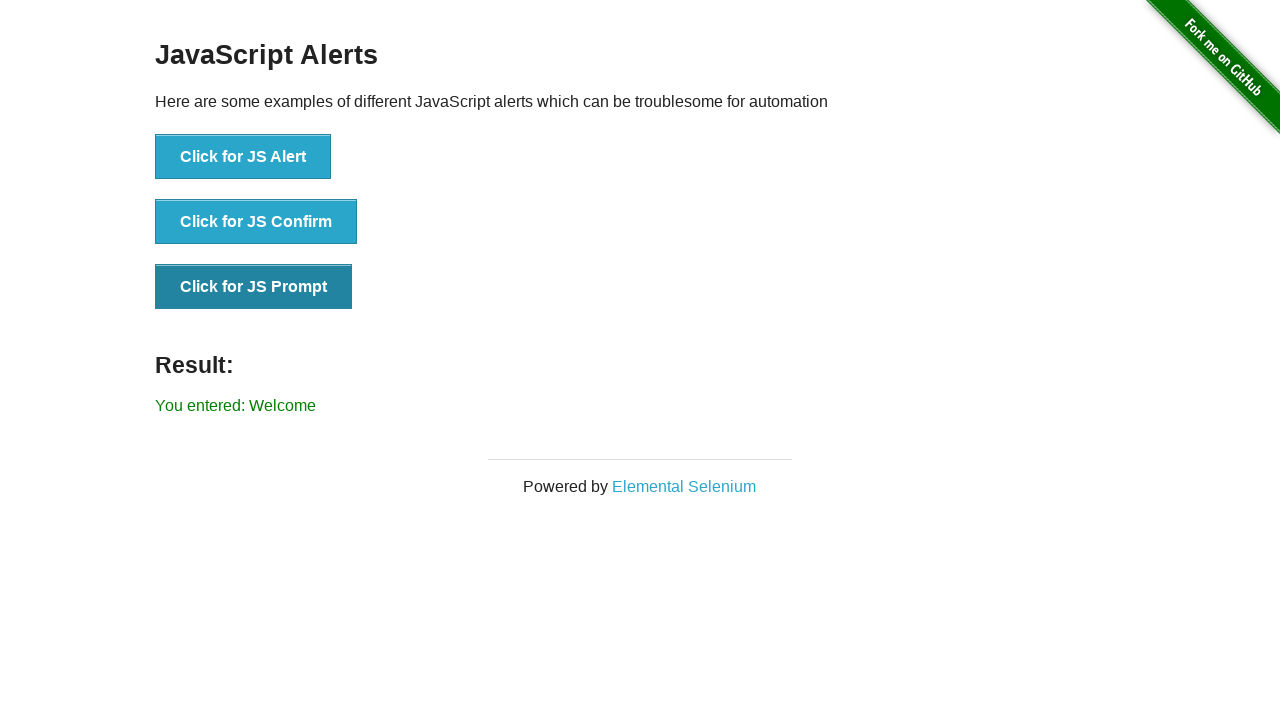